Tests dropdown selection functionality by selecting a country value from a dropdown menu on a form page

Starting URL: https://signup.heroku.com/

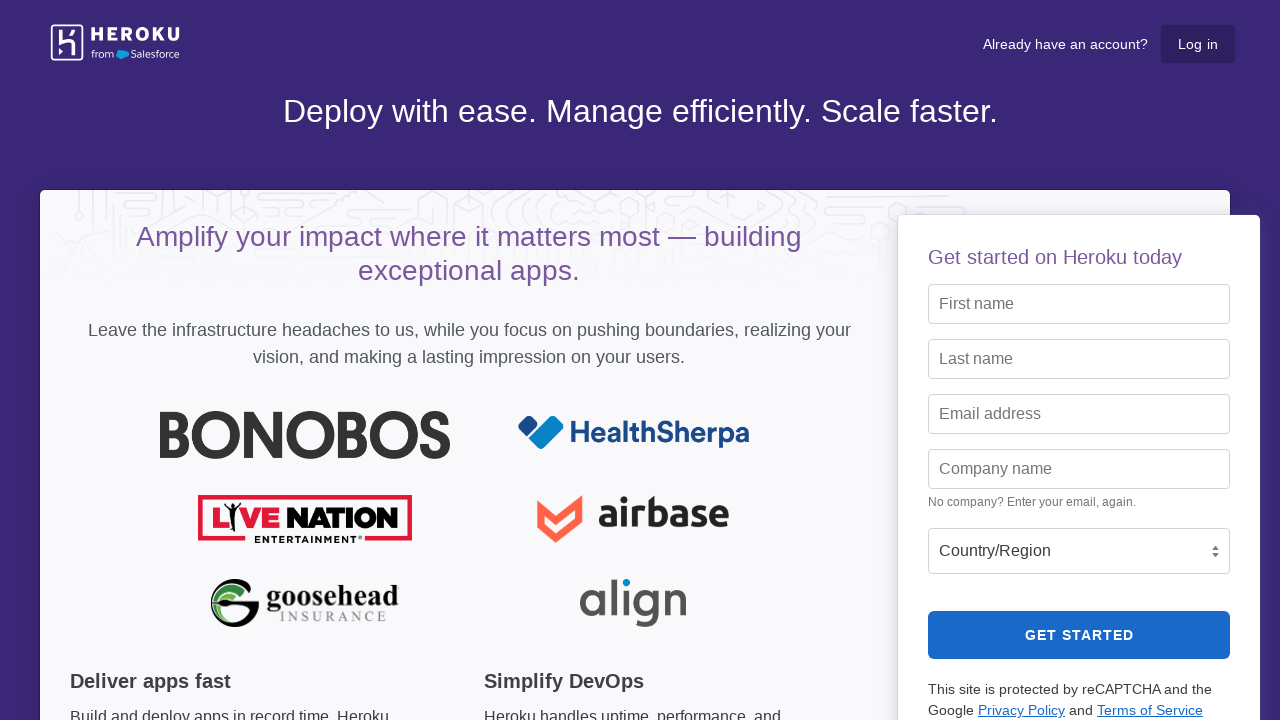

Selected 'India' from the country dropdown menu on select[name='self_declared_country']
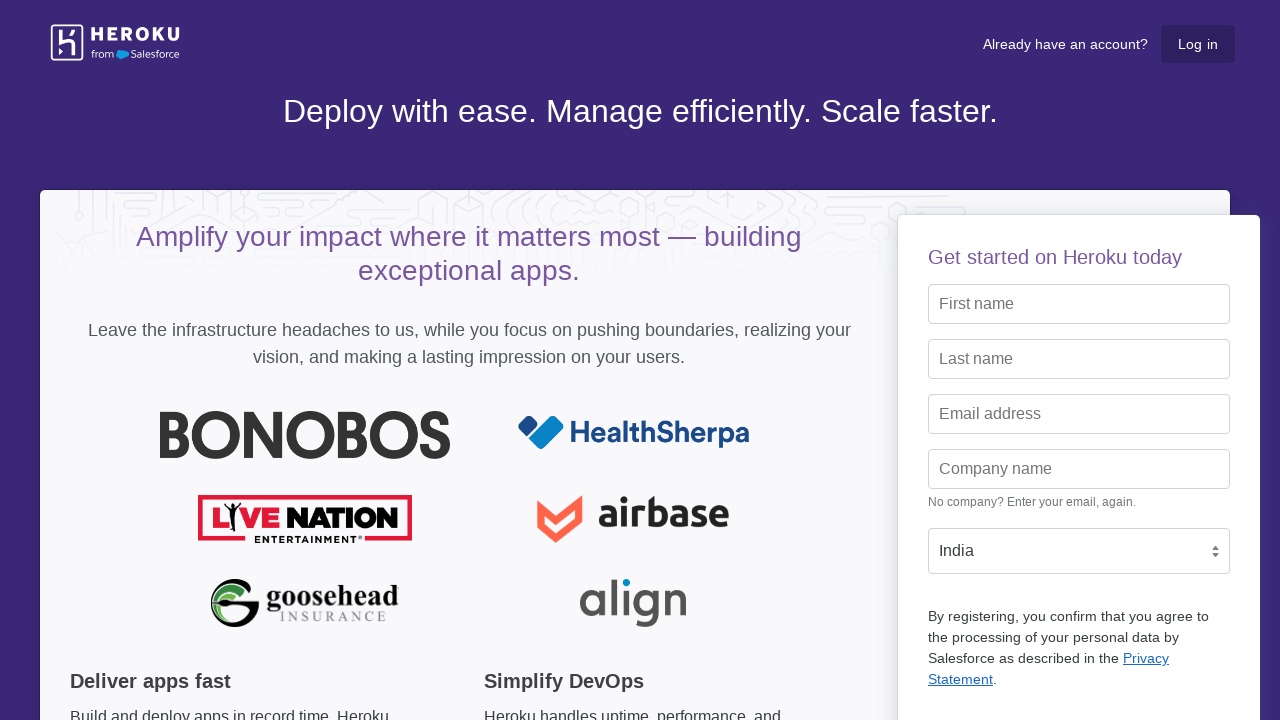

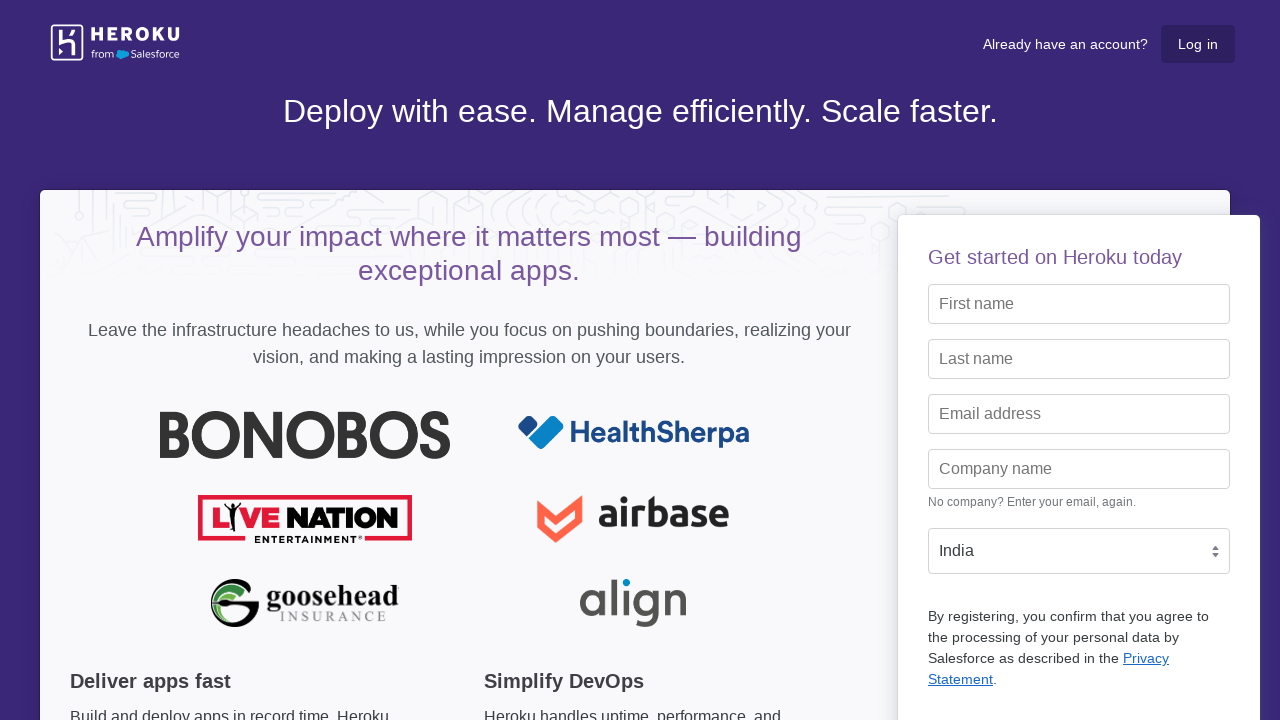